Tests a text box form by filling in user name, email, current address, and permanent address fields, then submitting the form and verifying the output displays the entered information correctly.

Starting URL: https://demoqa.com/text-box

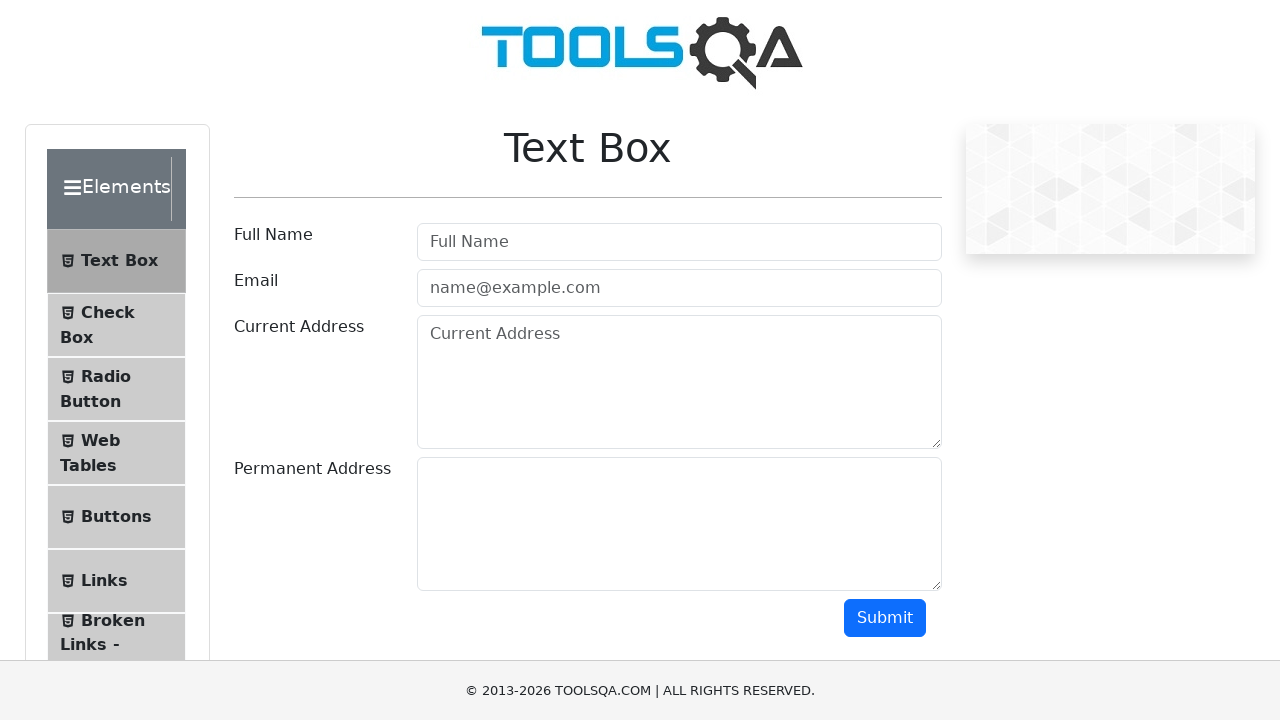

Filled username field with 'Henry Herrera' on #userName
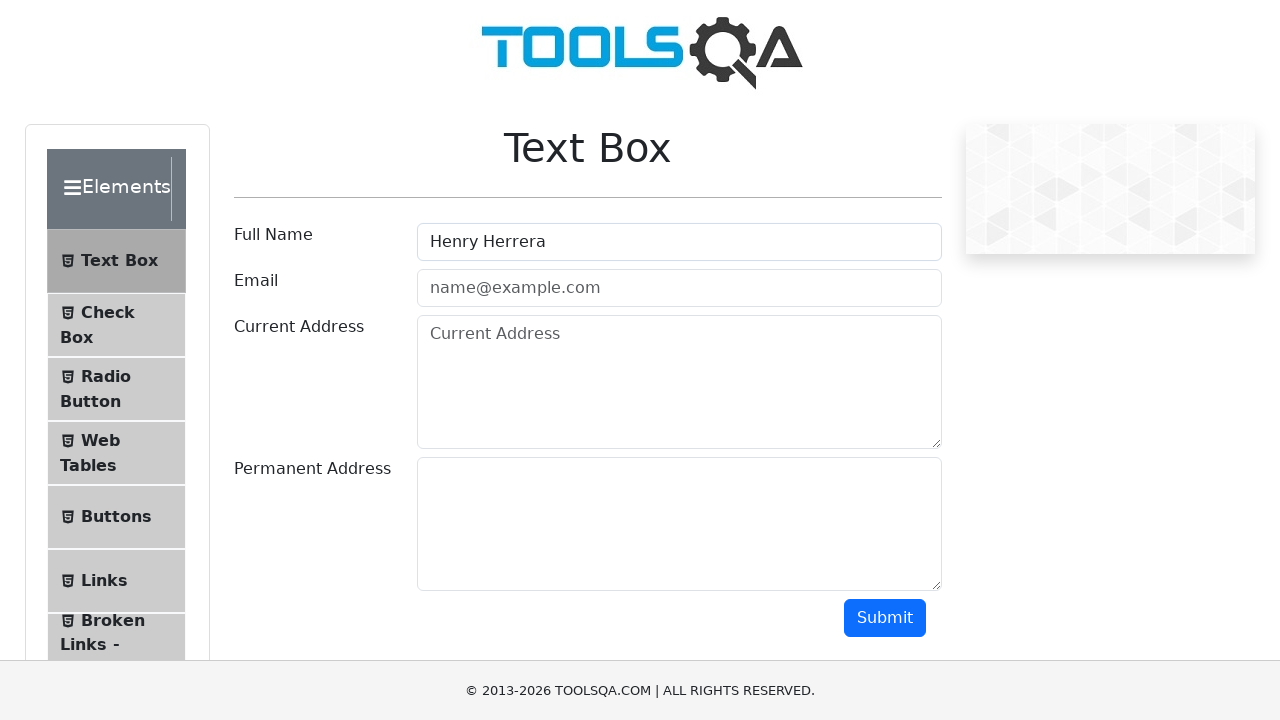

Filled email field with 'henry.herrera@insti.com' on #userEmail
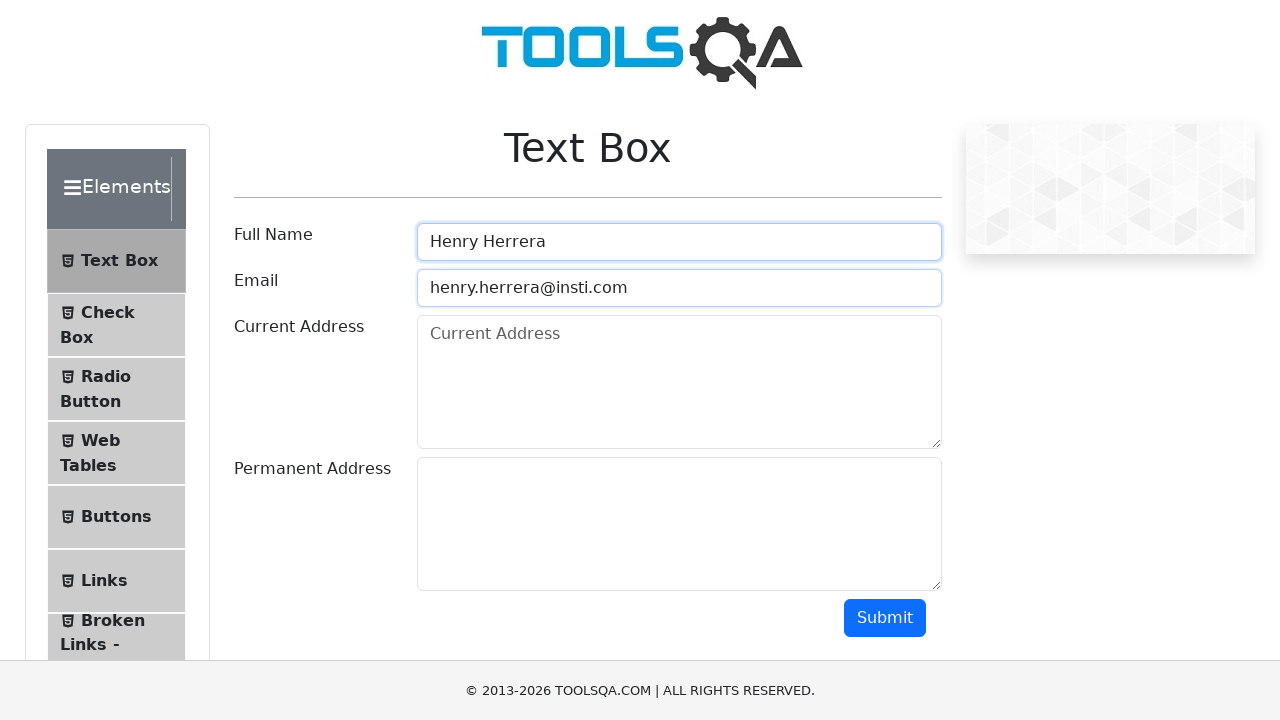

Filled current address field with 'Maracay' on #currentAddress
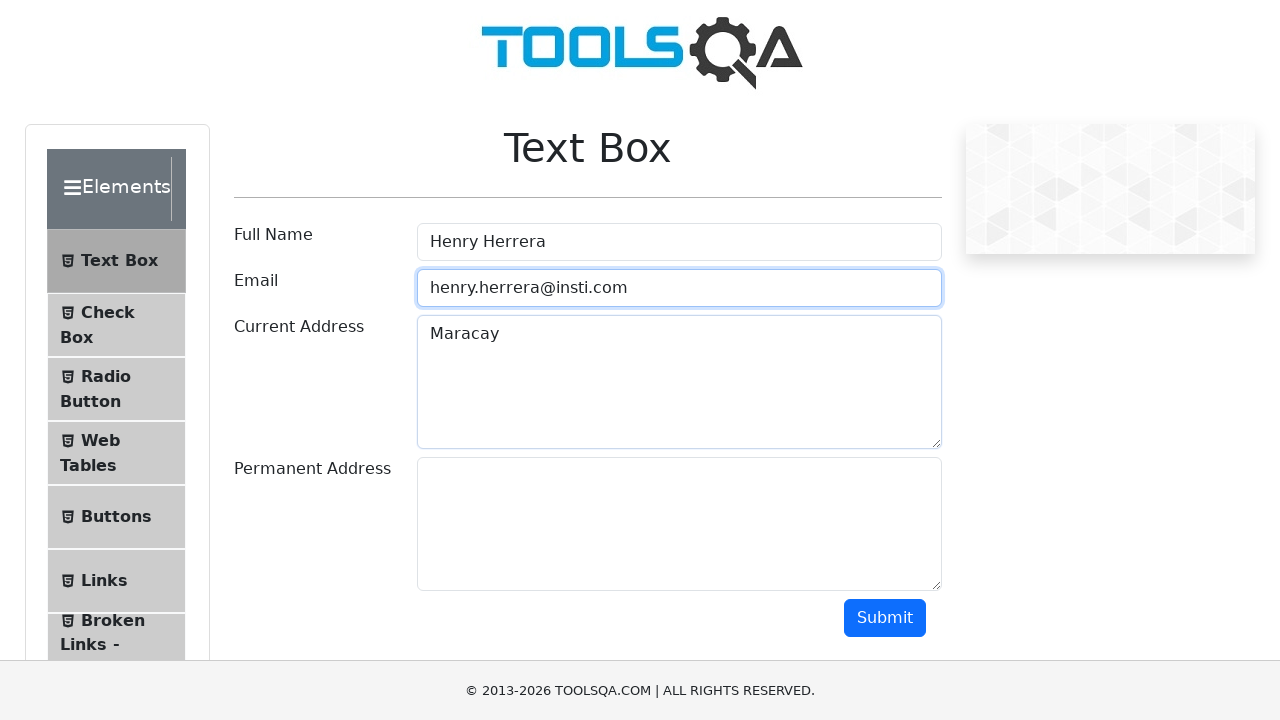

Filled permanent address field with 'Montaña Fresca' on #permanentAddress
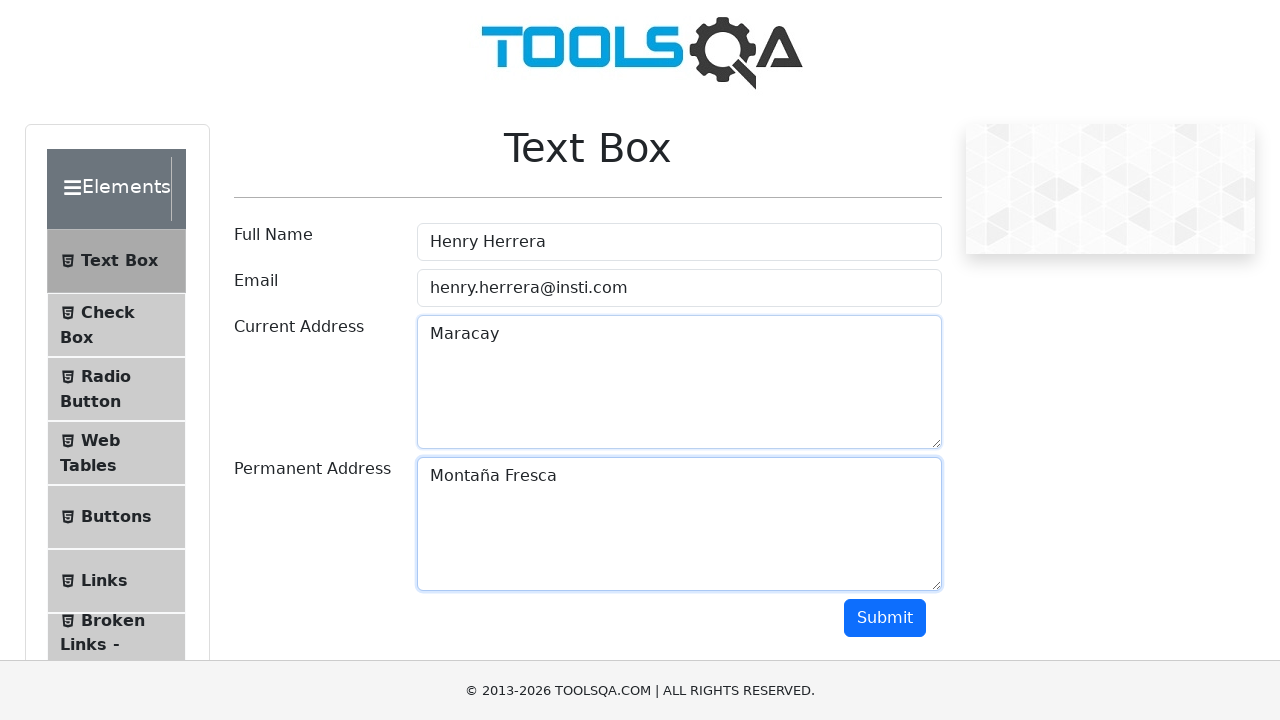

Pressed Tab key to move focus from permanent address field on #permanentAddress
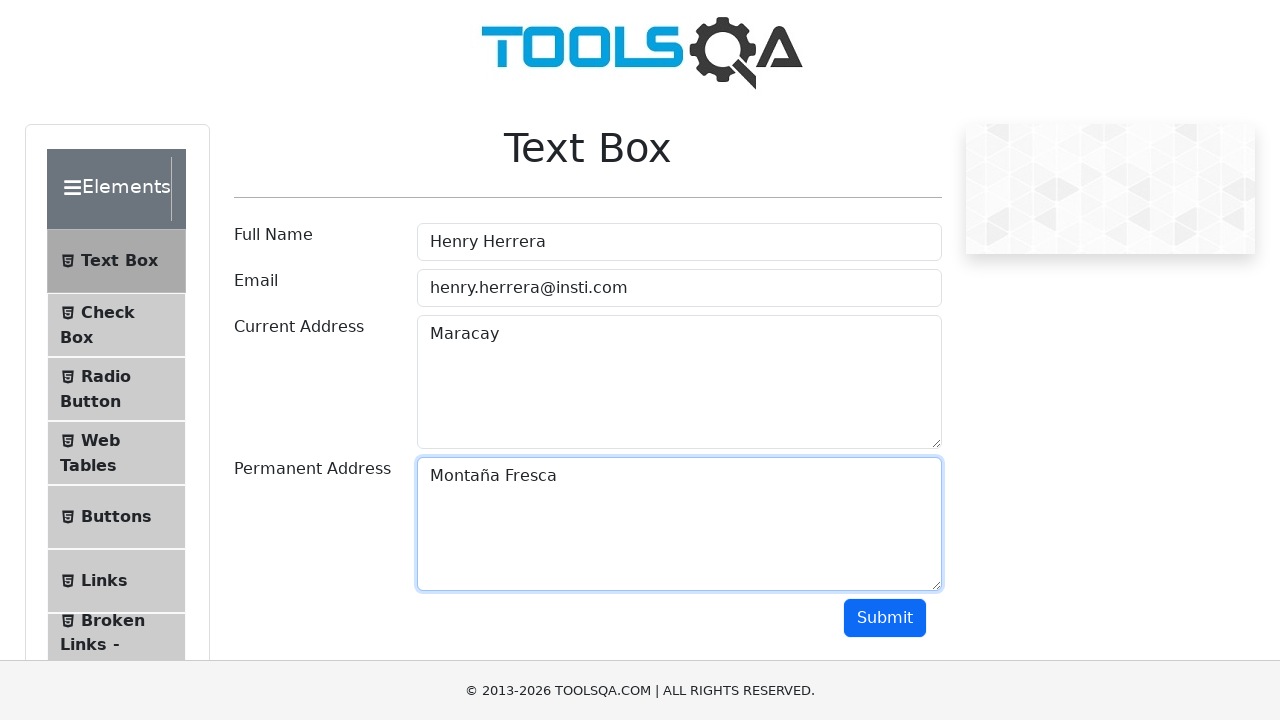

Clicked submit button to submit the form at (885, 618) on #submit
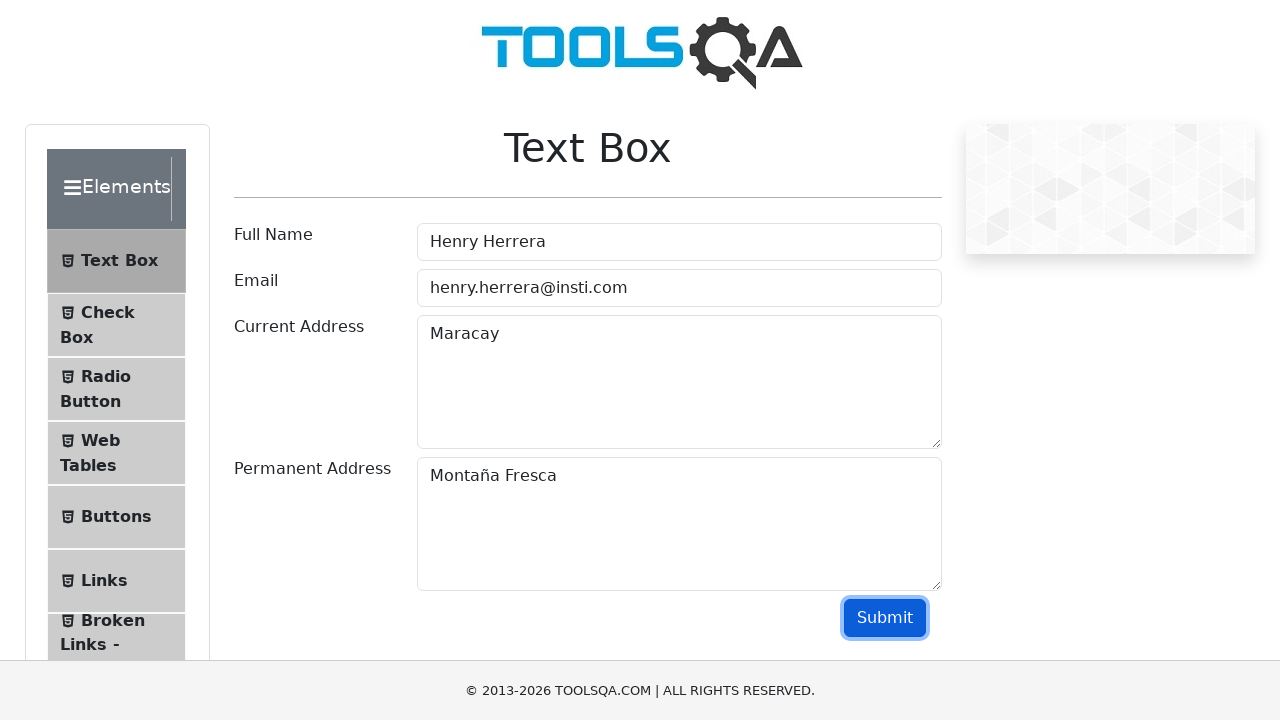

Form output name field appeared
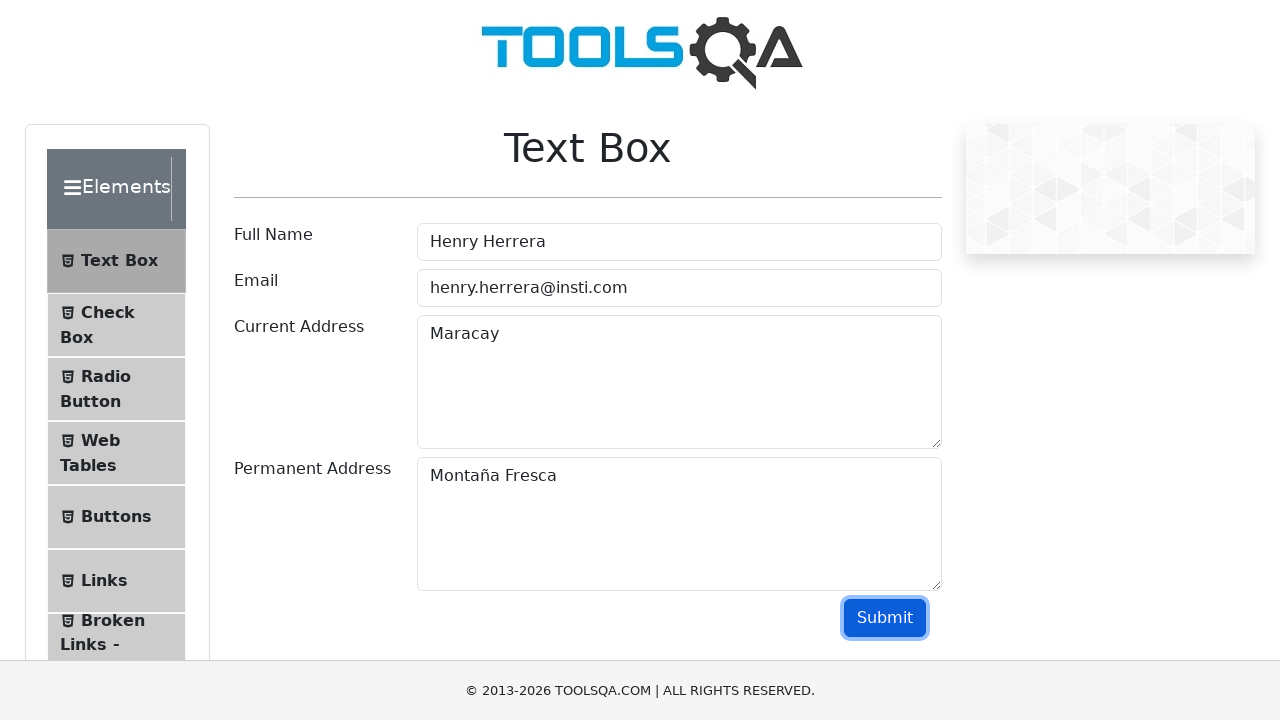

Form output email field appeared
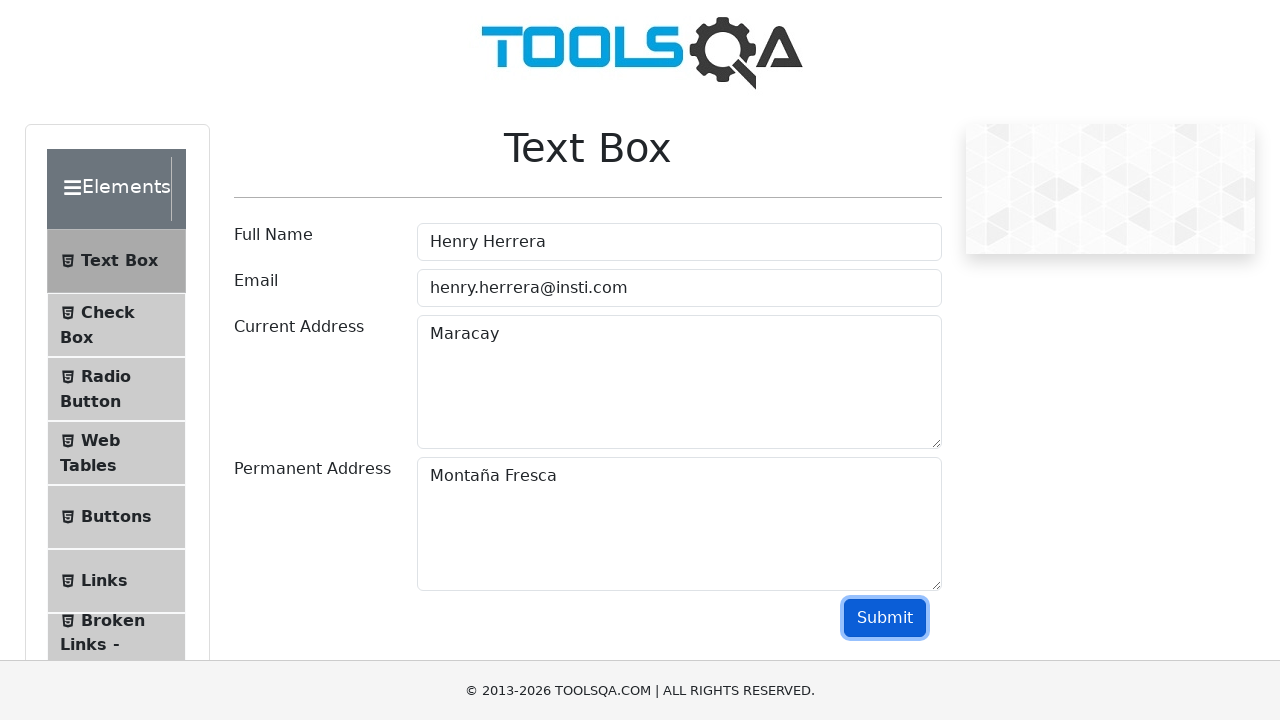

Form output current address field appeared
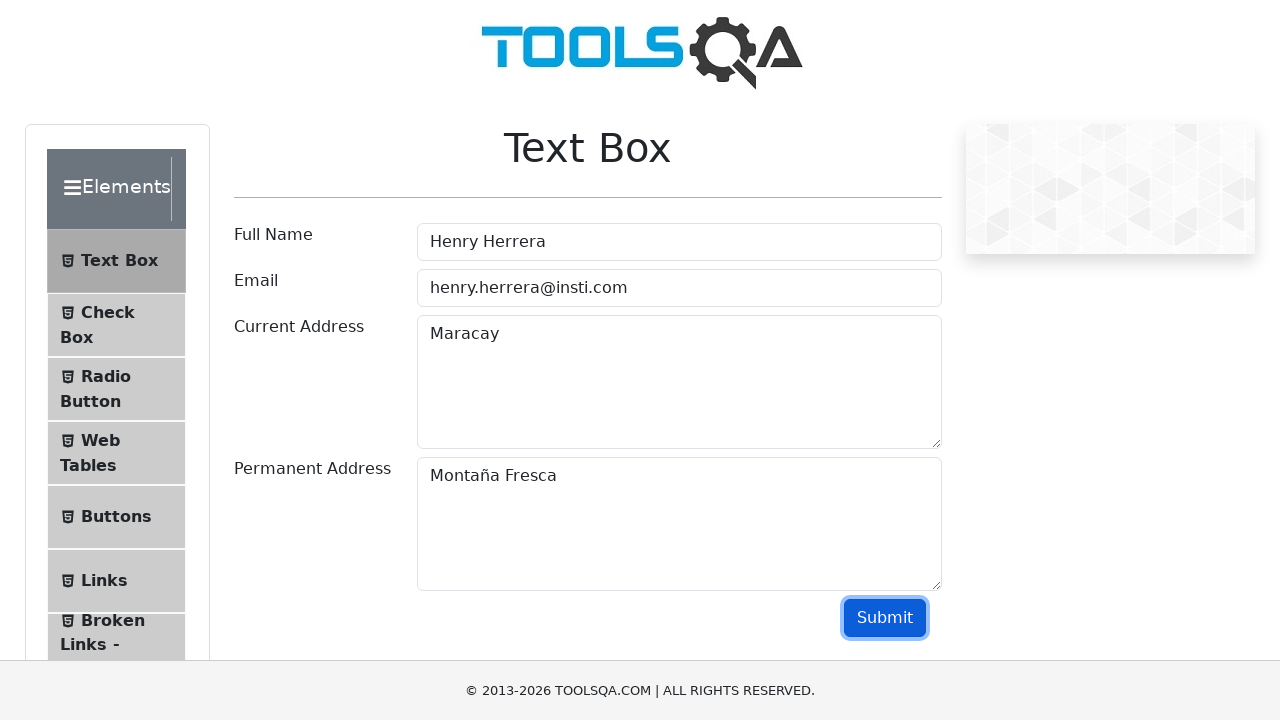

Form output permanent address field appeared
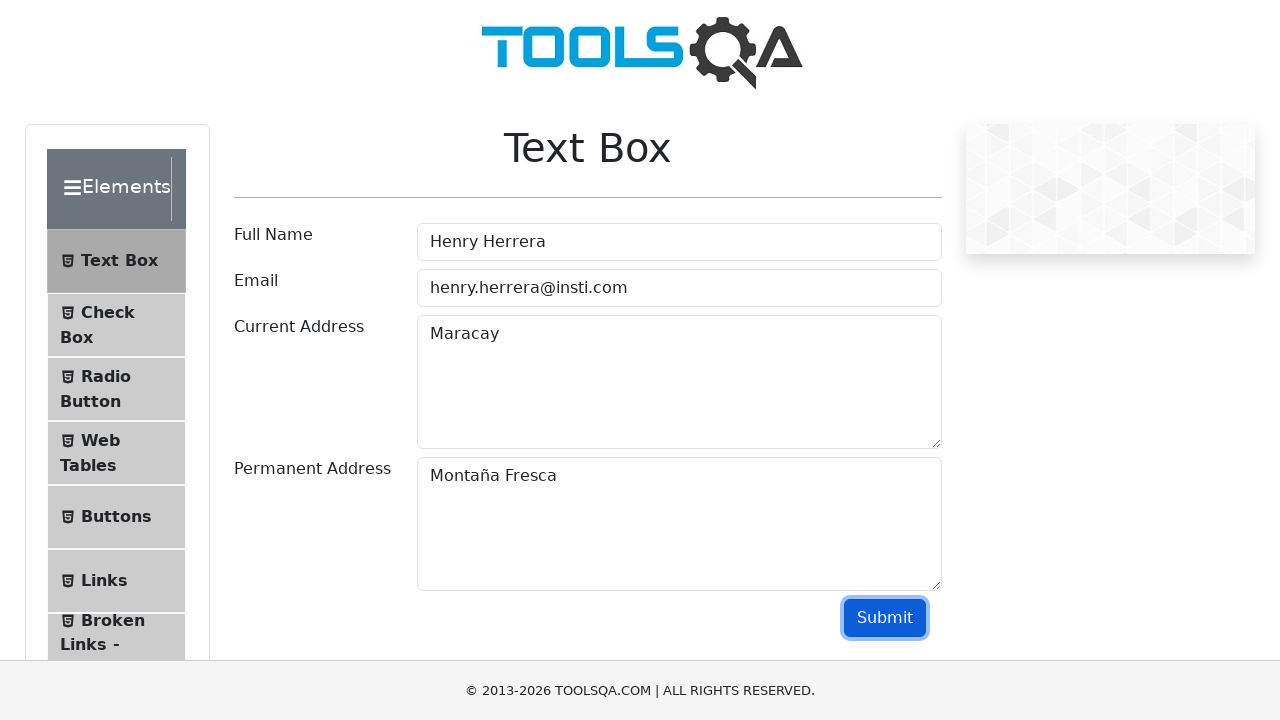

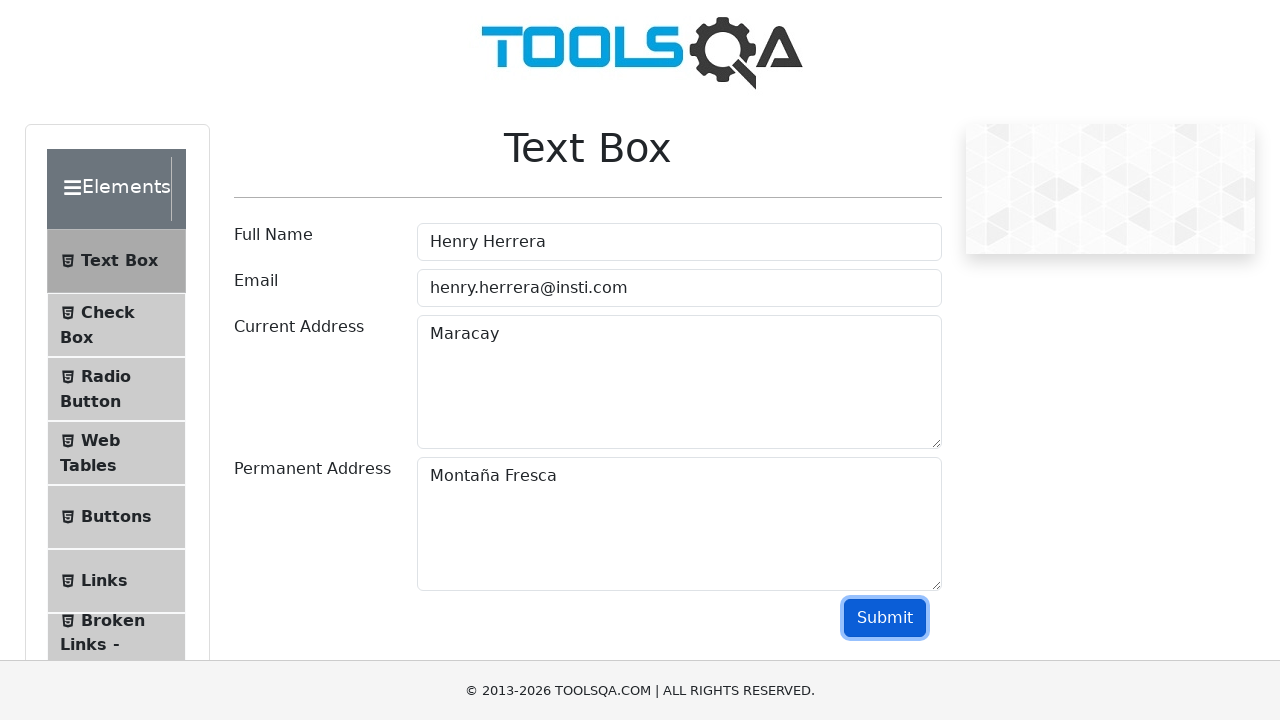